Tests dismissing a JavaScript confirm dialog by clicking a button to trigger it and then dismissing it

Starting URL: https://testpages.herokuapp.com/styled/alerts/alert-test.html

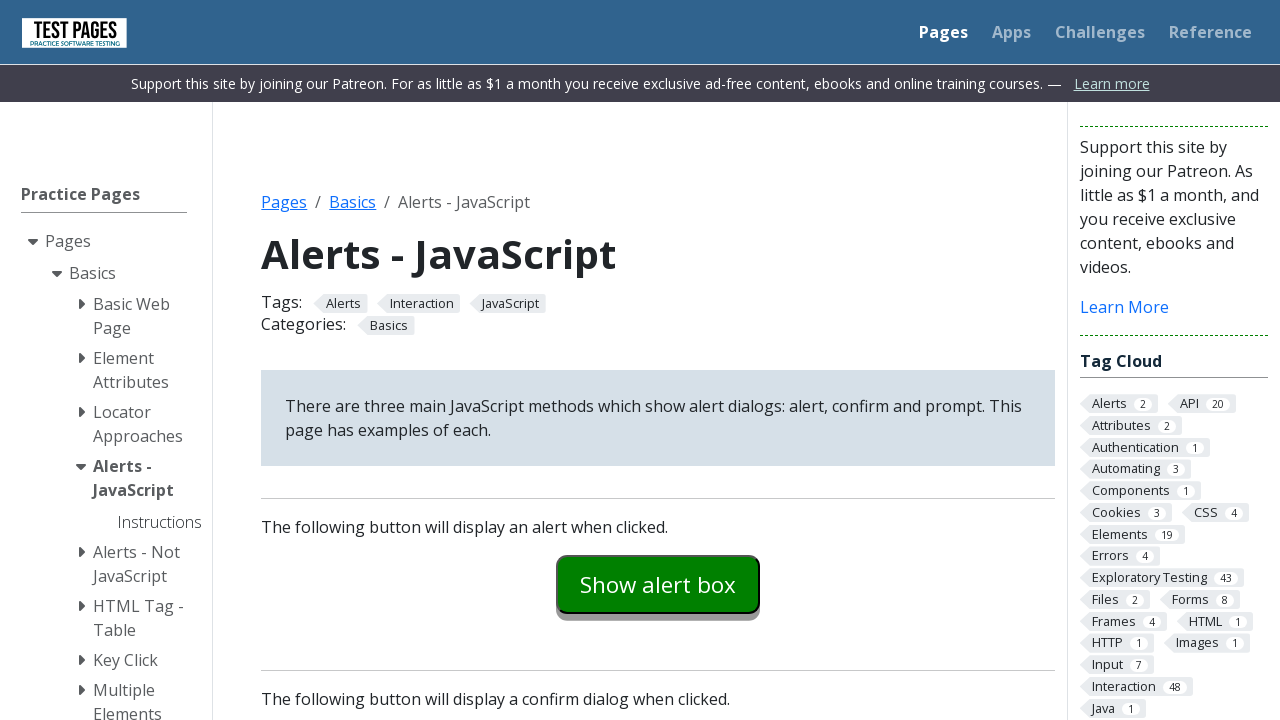

Set up dialog handler to dismiss confirm dialogs
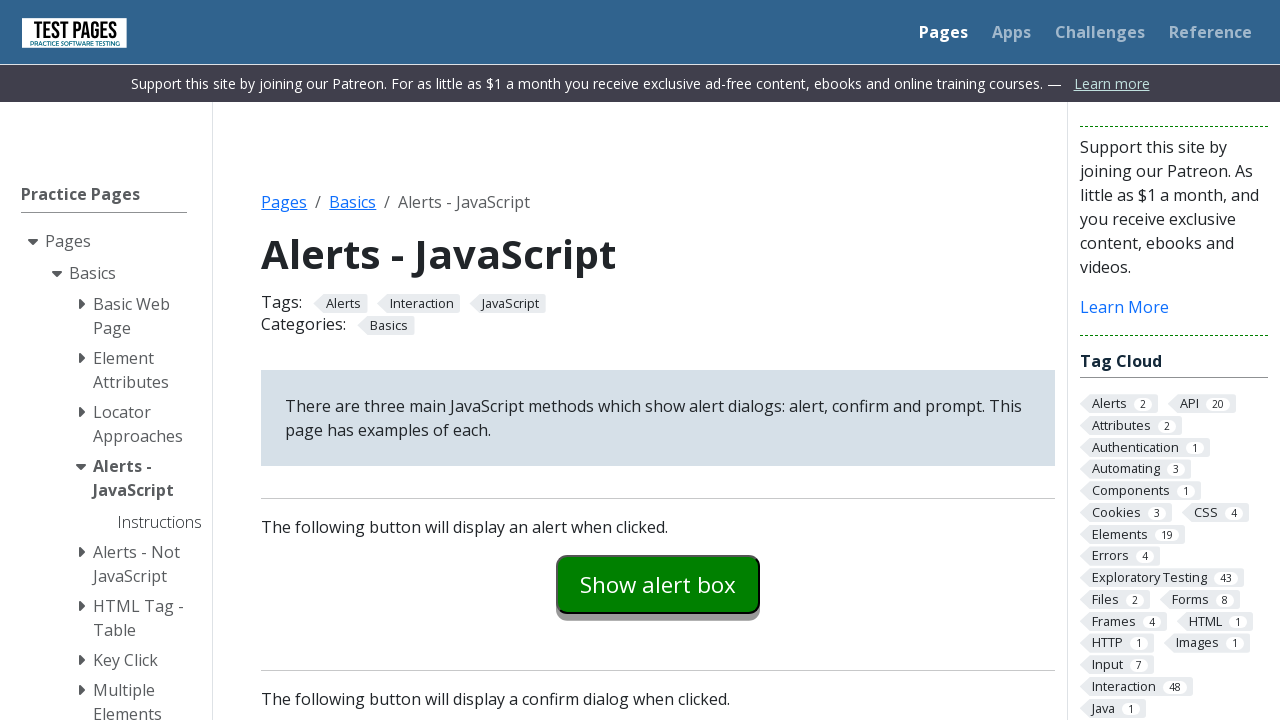

Clicked button to trigger confirm dialog at (658, 360) on #confirmexample
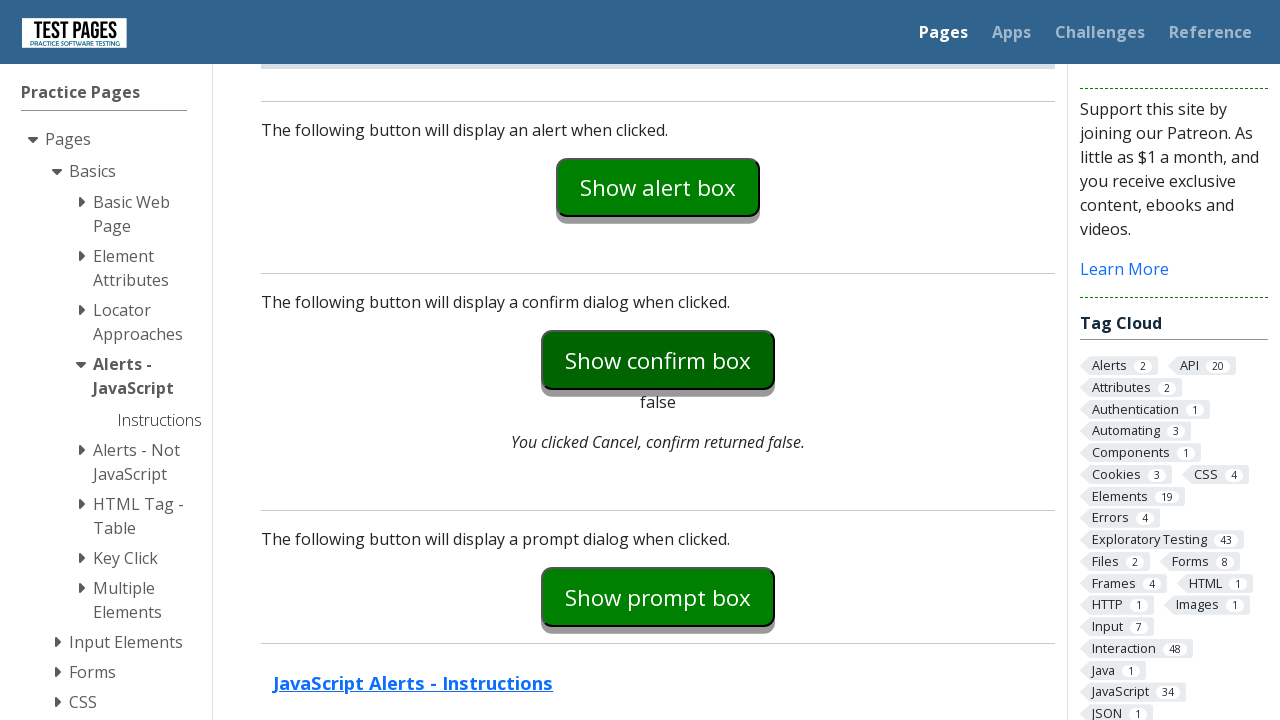

Confirmed dialog was dismissed and result text appeared
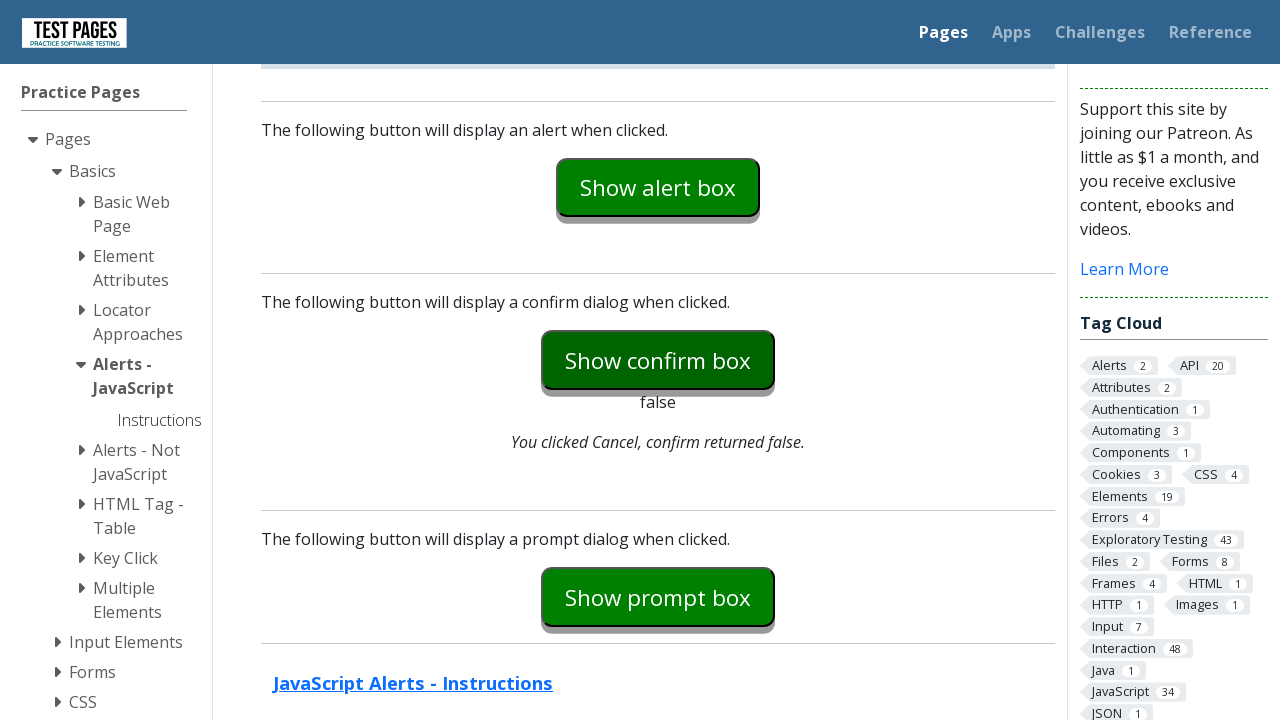

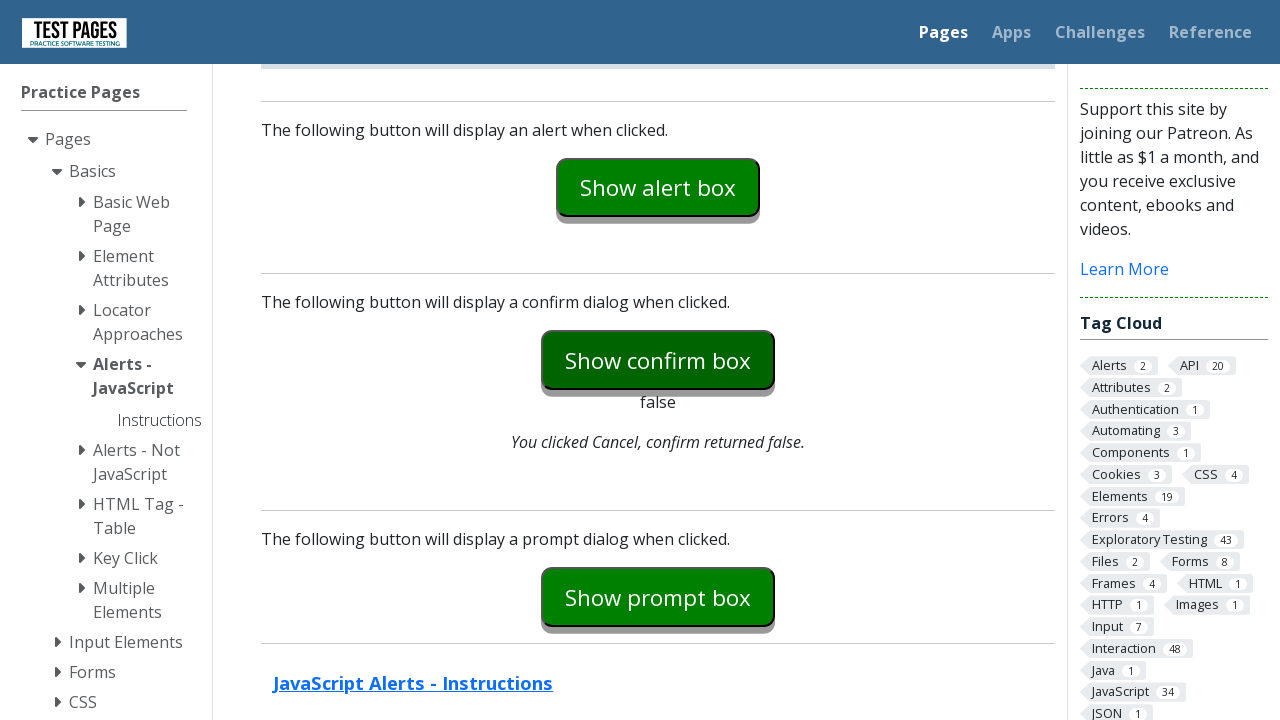